Tests that clicking on a product image navigates to product detail page and the image source matches between listing and detail views.

Starting URL: https://www.demoblaze.com/index.html

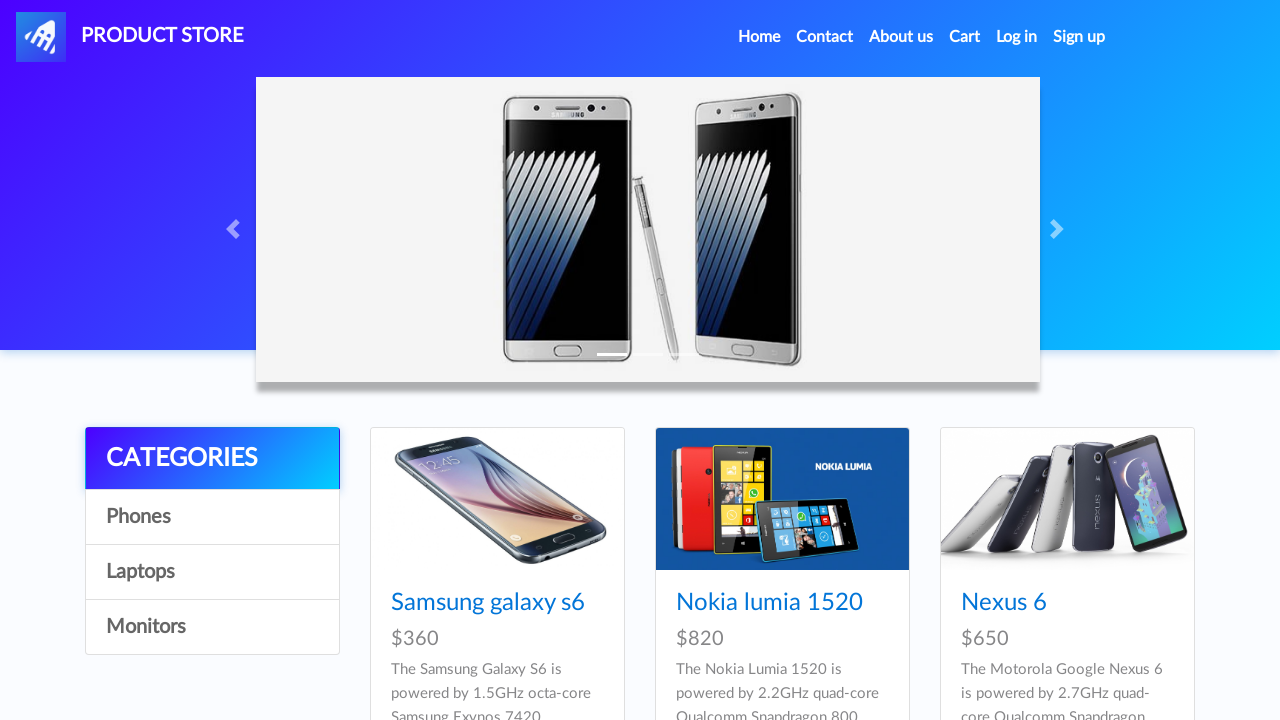

Product image in listing view became visible
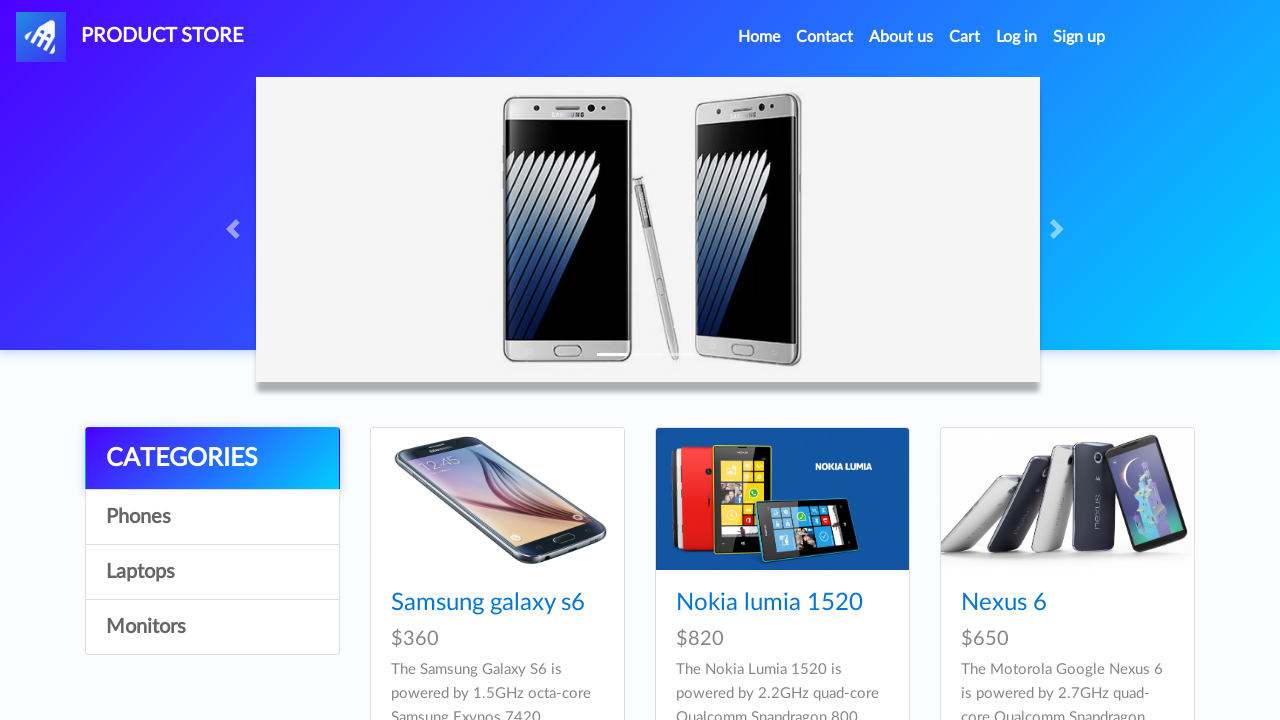

Retrieved image source from listing view
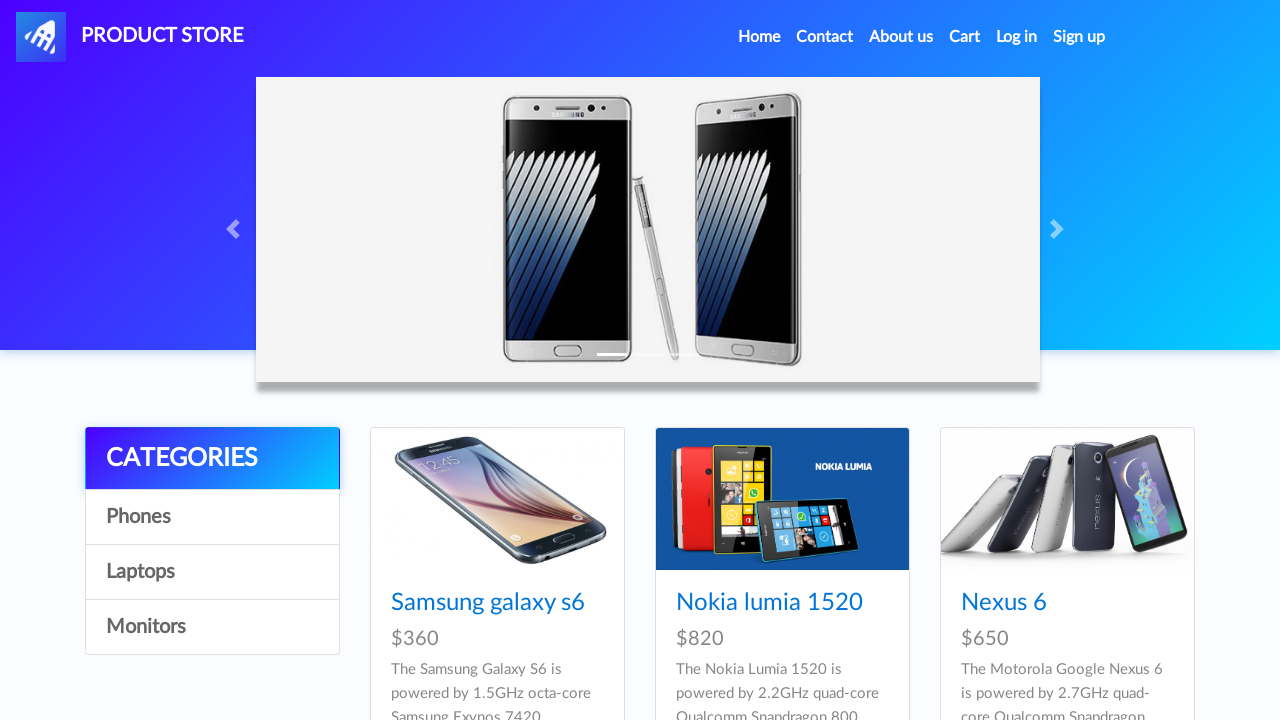

Clicked product image to navigate to detail page at (497, 499) on xpath=//*[@id="tbodyid"]/div[1]/div/a/img
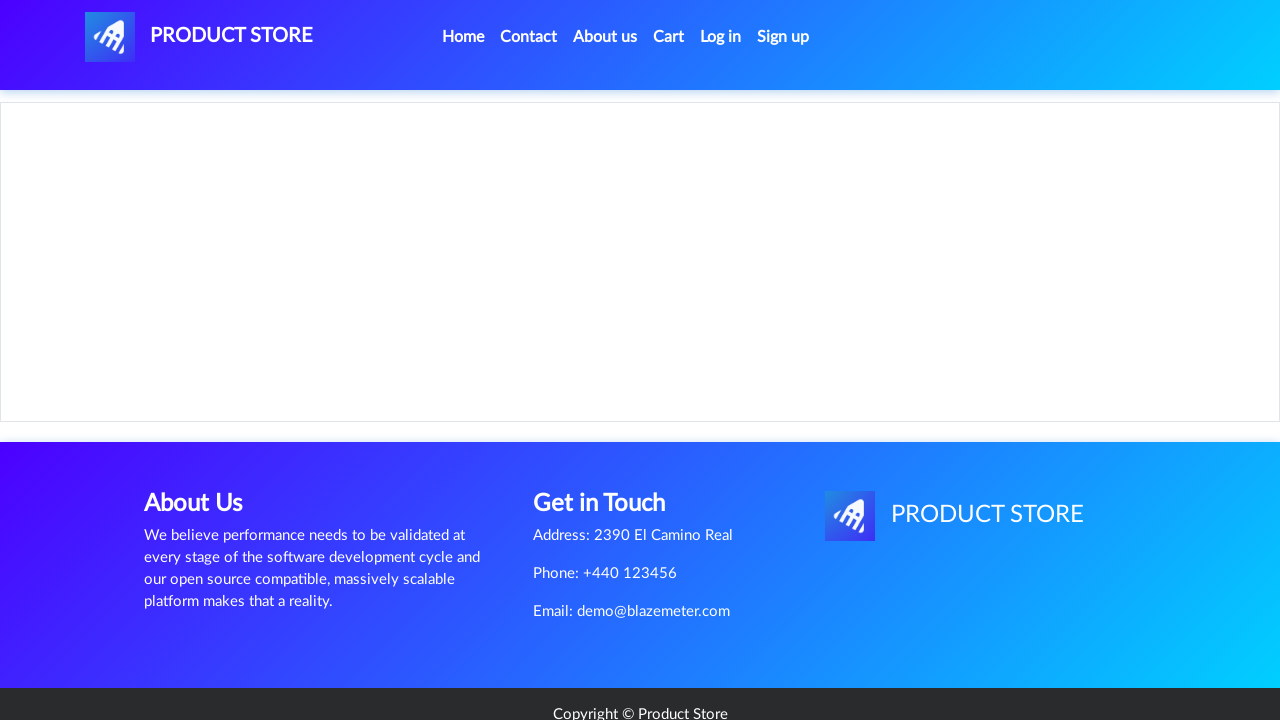

Product image in detail view became visible
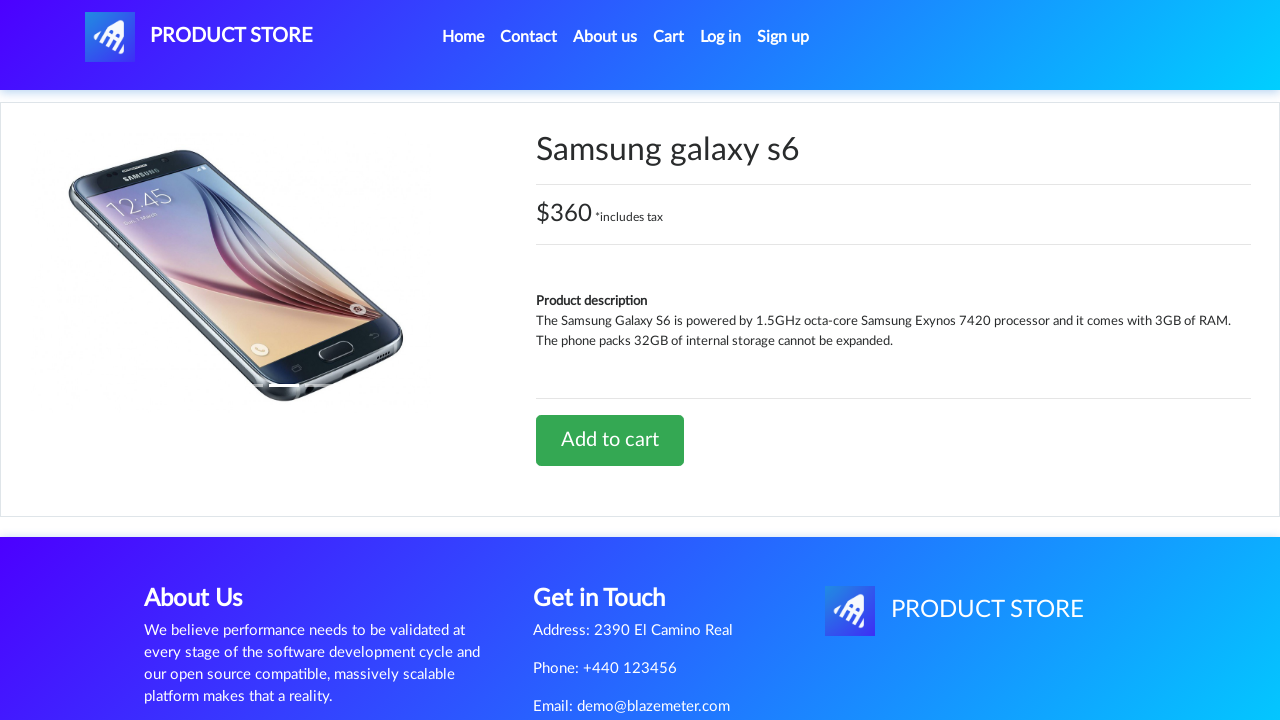

Retrieved image source from detail view
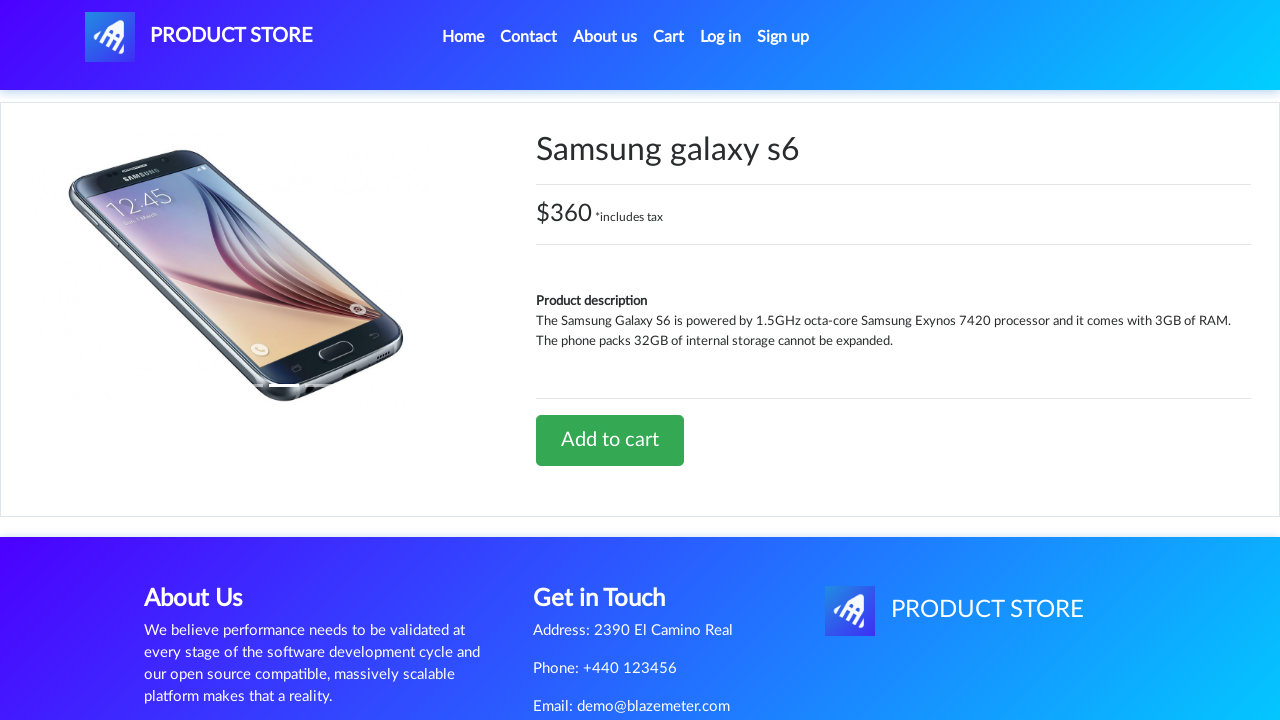

Verified that image sources match between listing and detail views
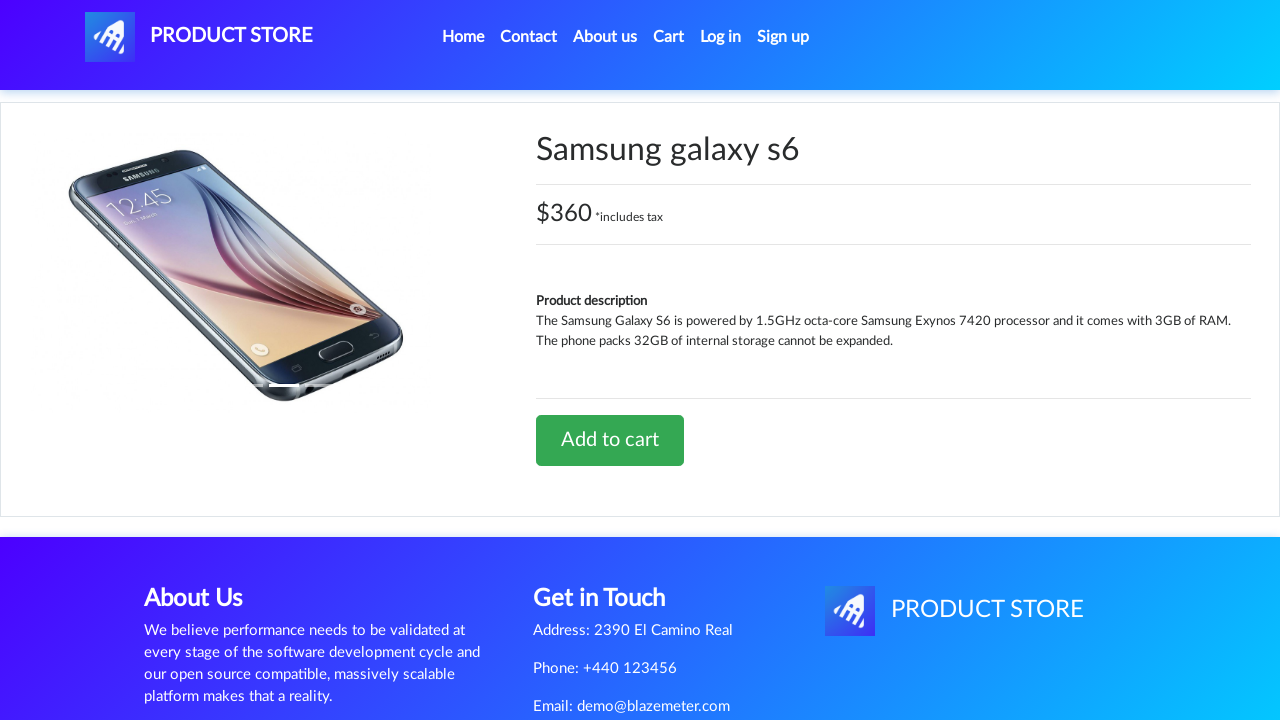

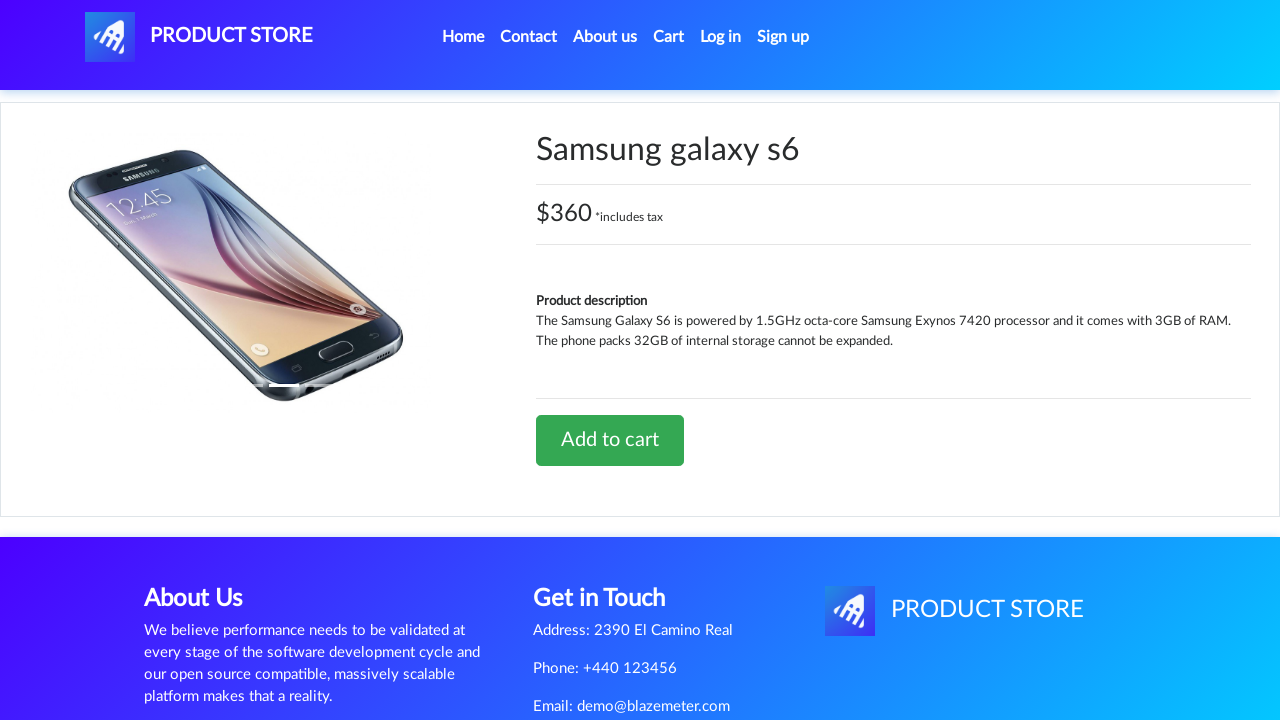